Tests page scrolling functionality and fills form fields at the bottom of the page after scrolling

Starting URL: https://formy-project.herokuapp.com/scroll

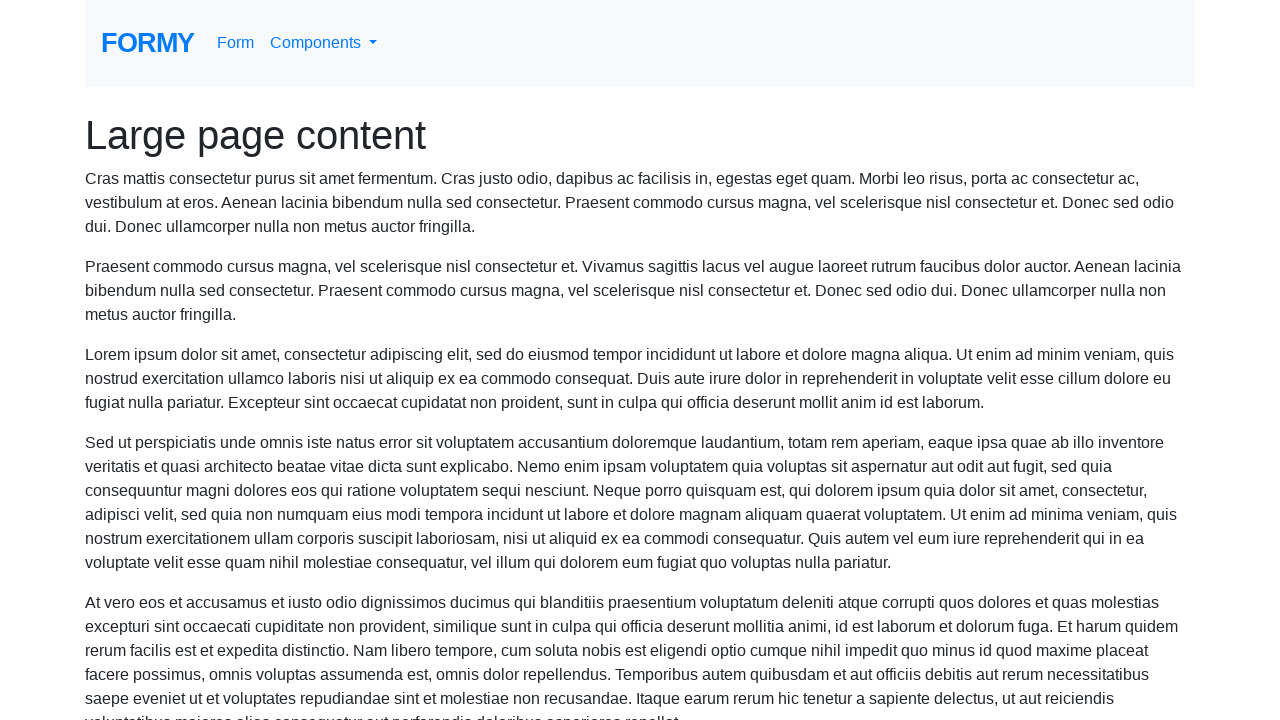

Calculated page height for scrolling
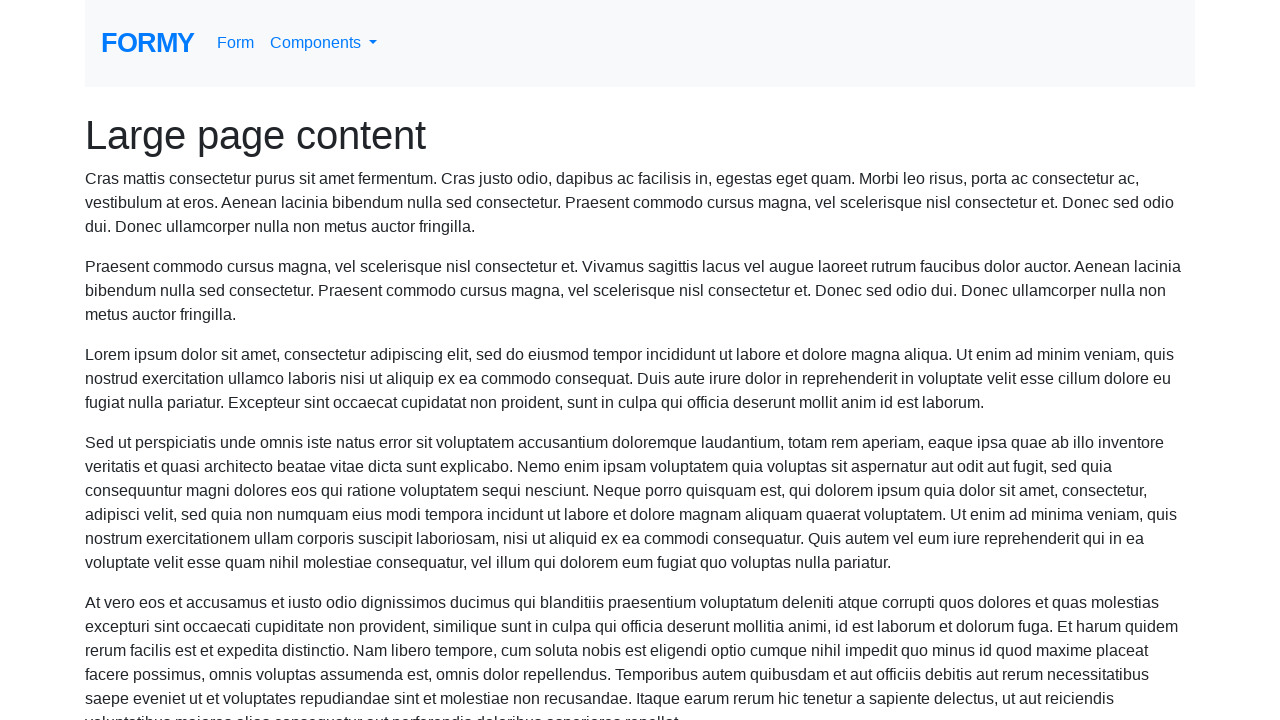

Scrolled down the page by 500 pixels
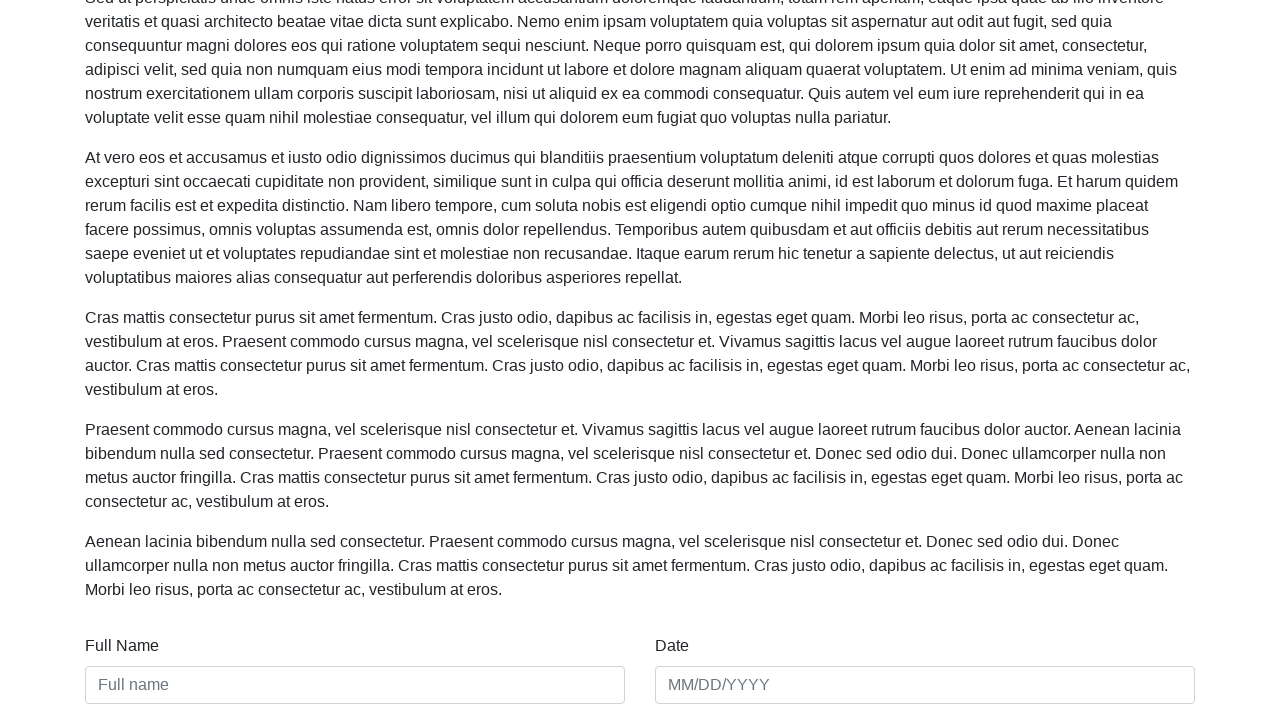

Waited 500ms between scroll increments
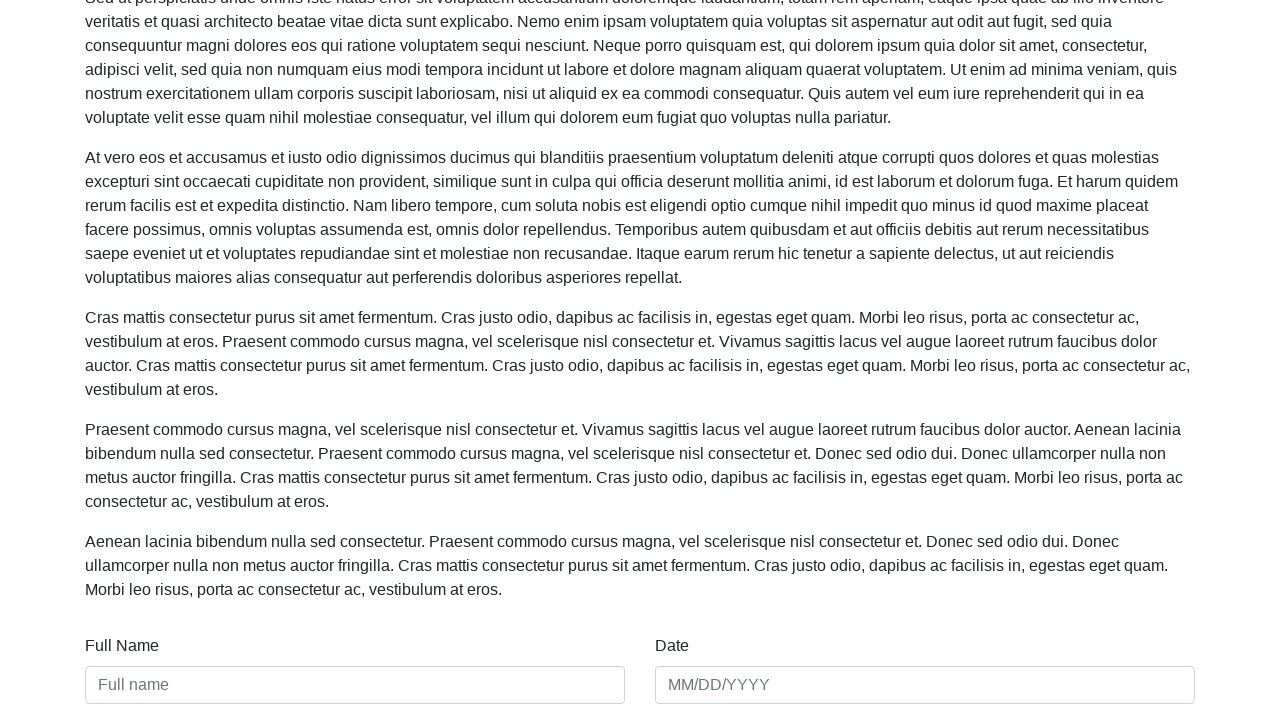

Scrolled down the page by 500 pixels
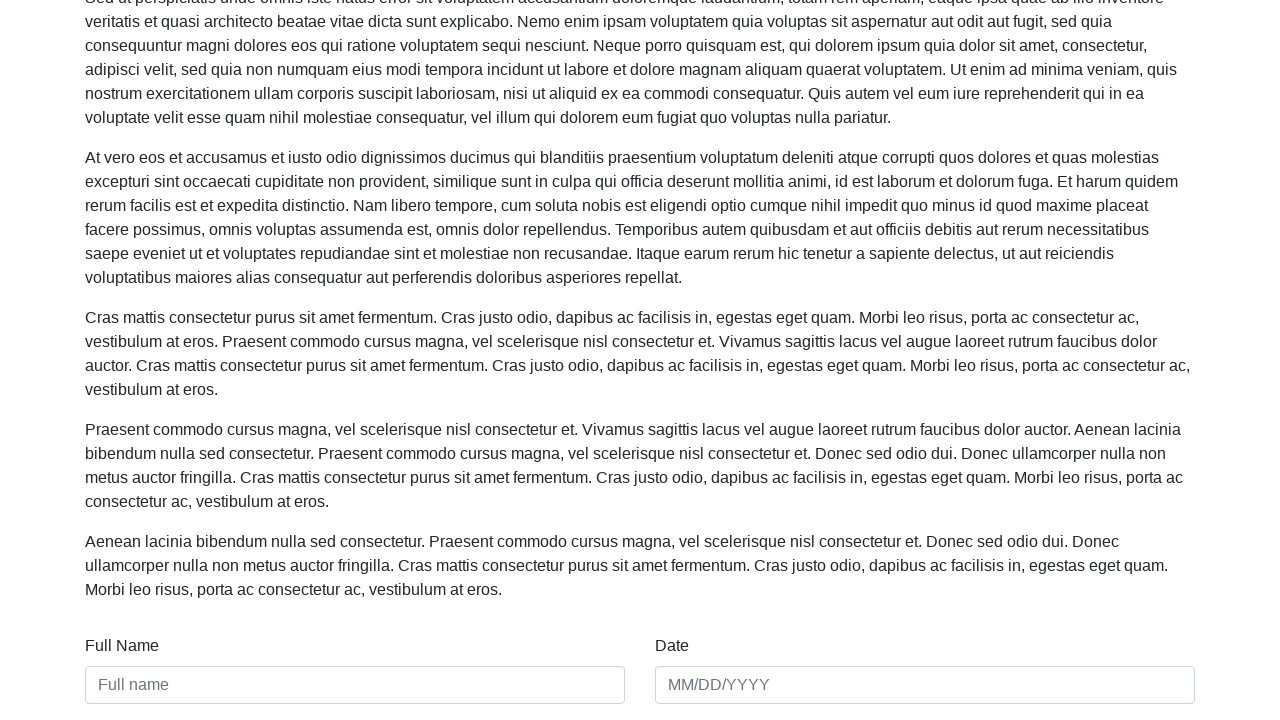

Waited 500ms between scroll increments
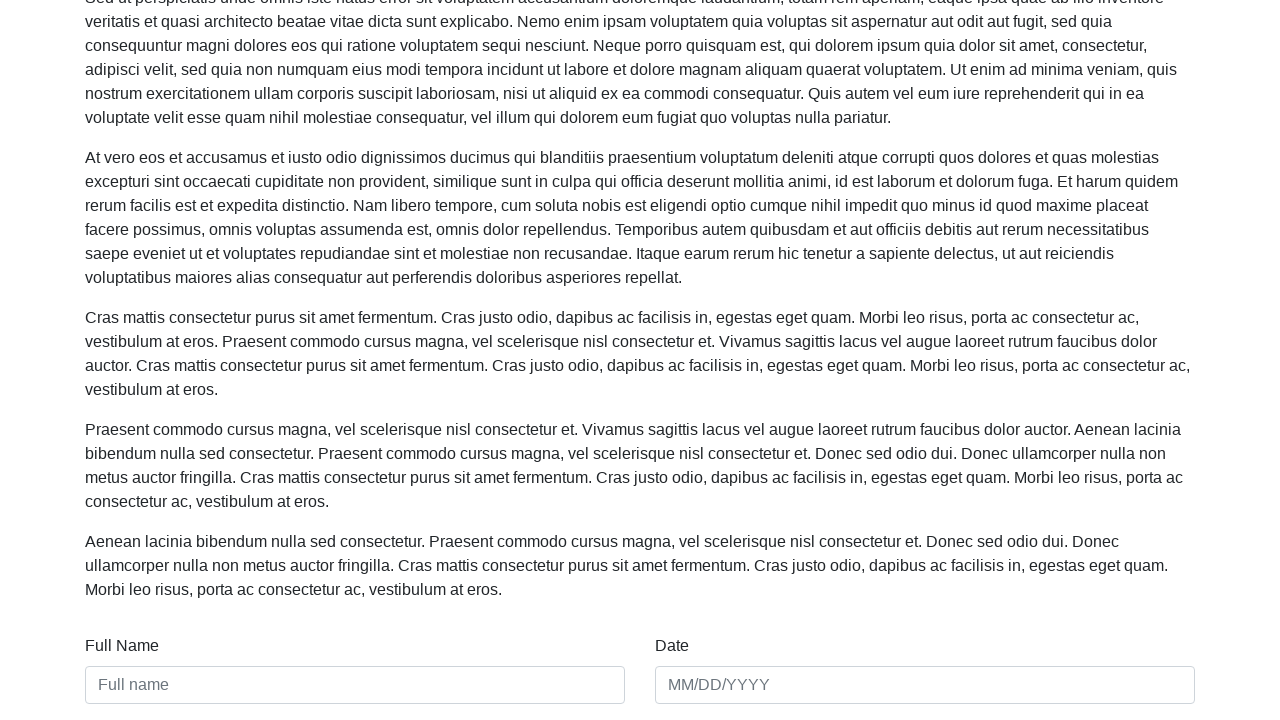

Filled name field with 'John Anderson' on #name
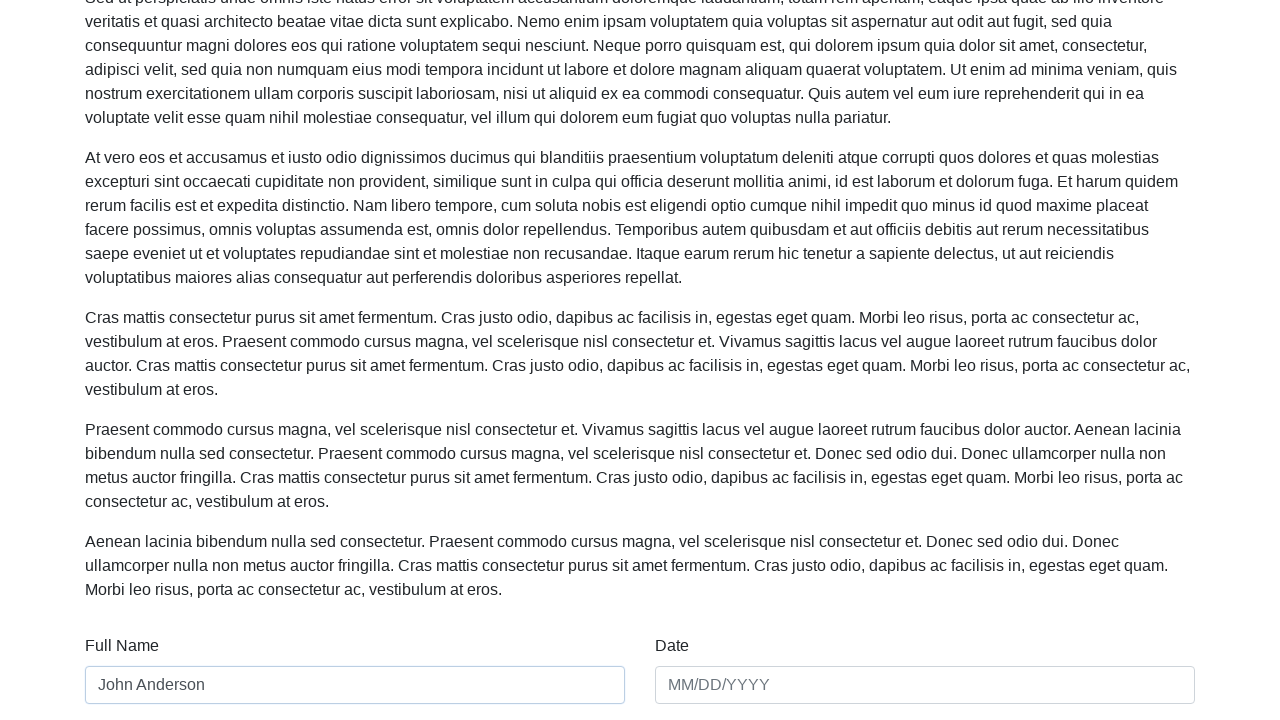

Filled date field with '03/15/2024' on #date
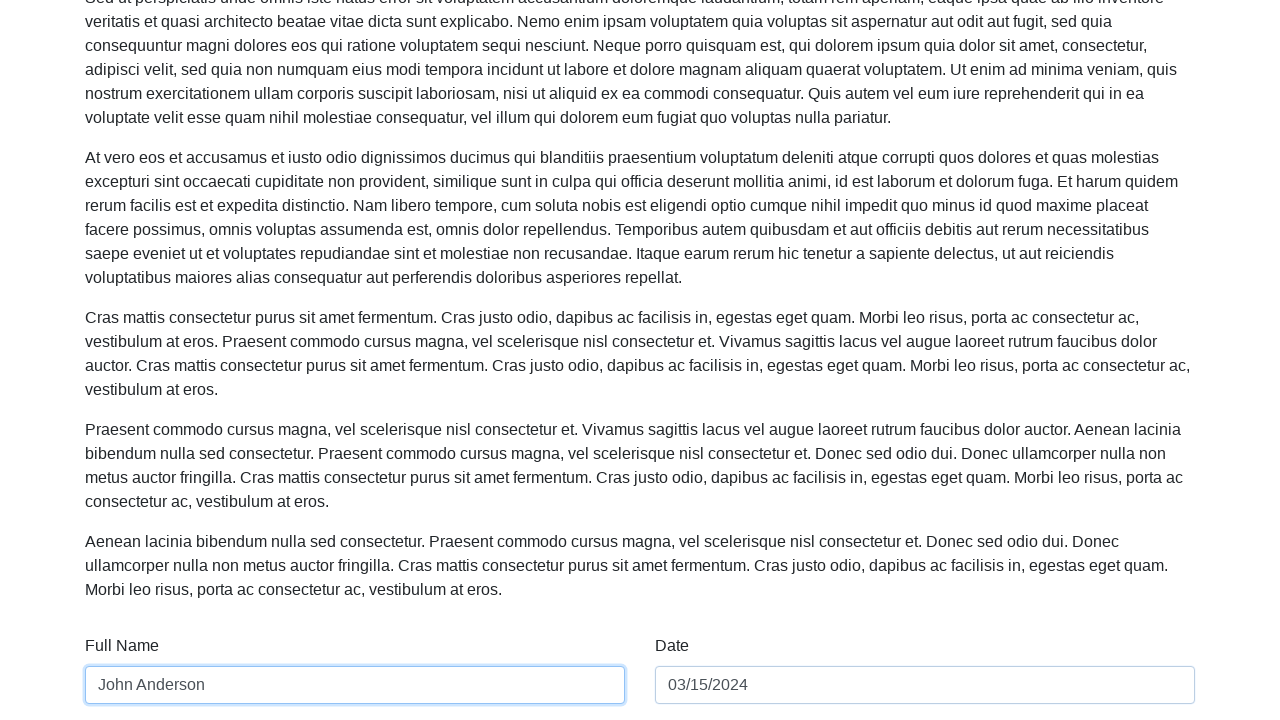

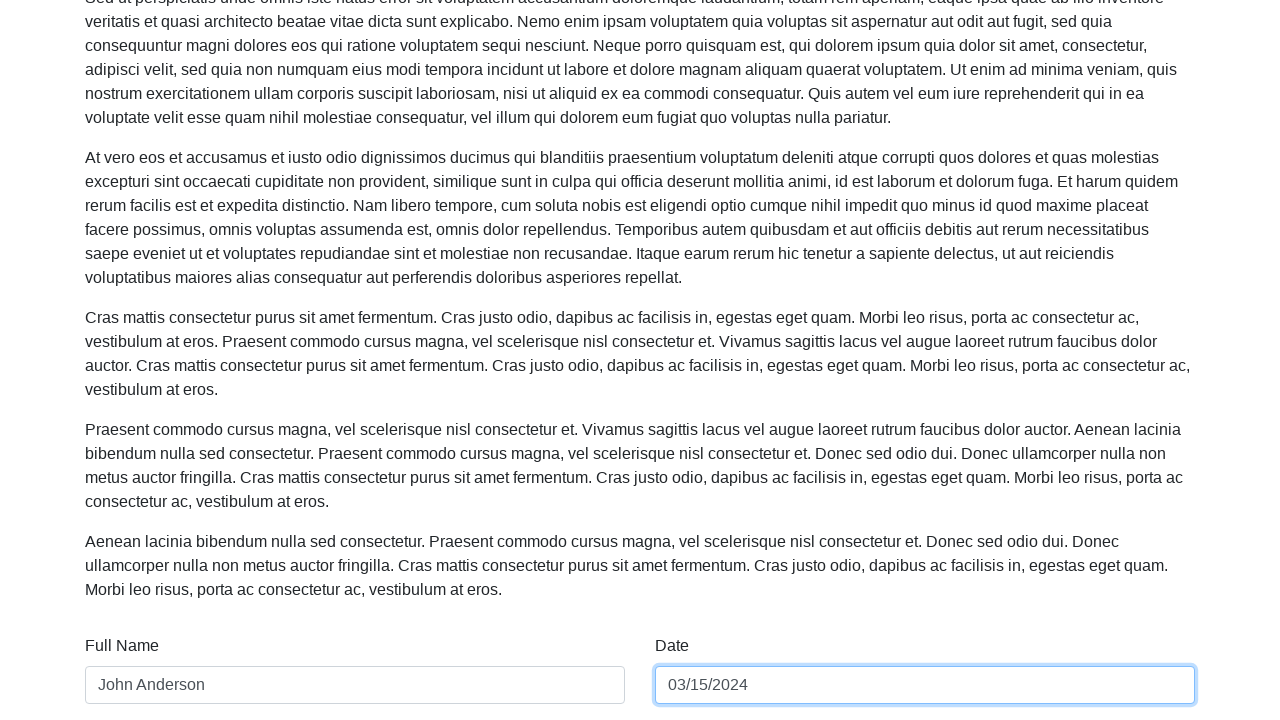